Tests adding a todo item to the sample todo application for reporting purposes.

Starting URL: https://lambdatest.github.io/sample-todo-app/

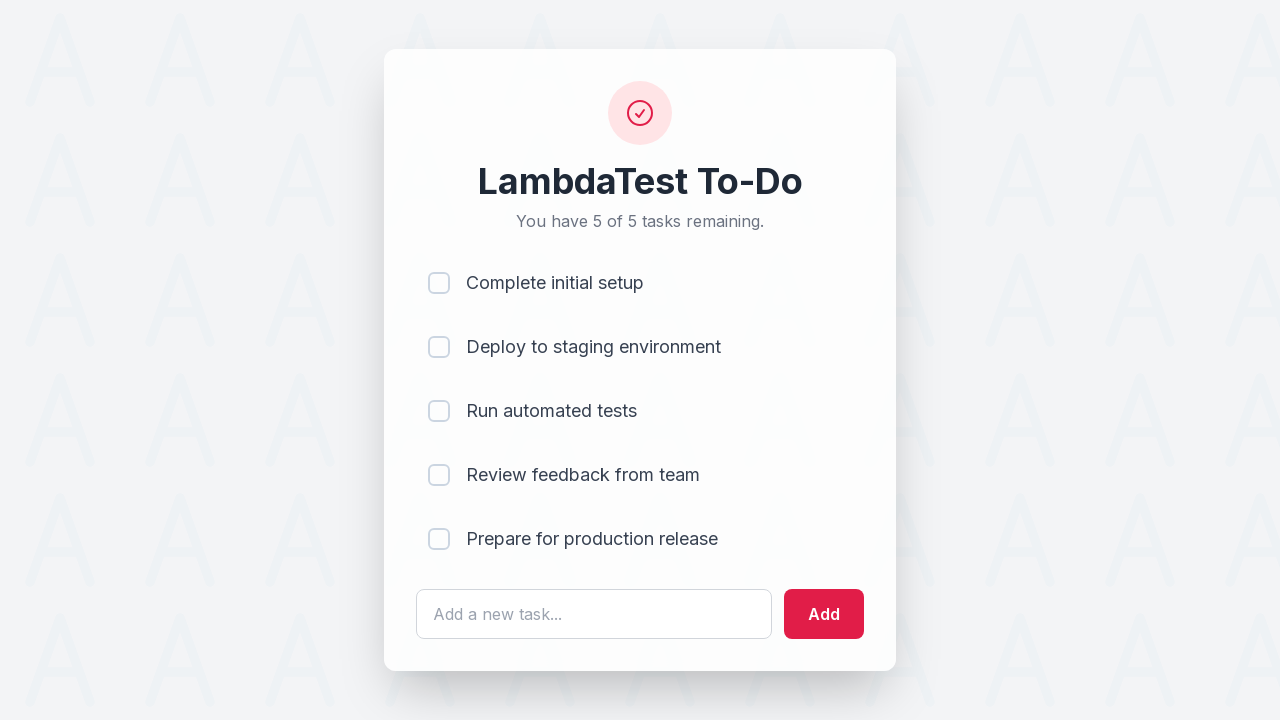

Filled todo text input with 'Complete Report' on #sampletodotext
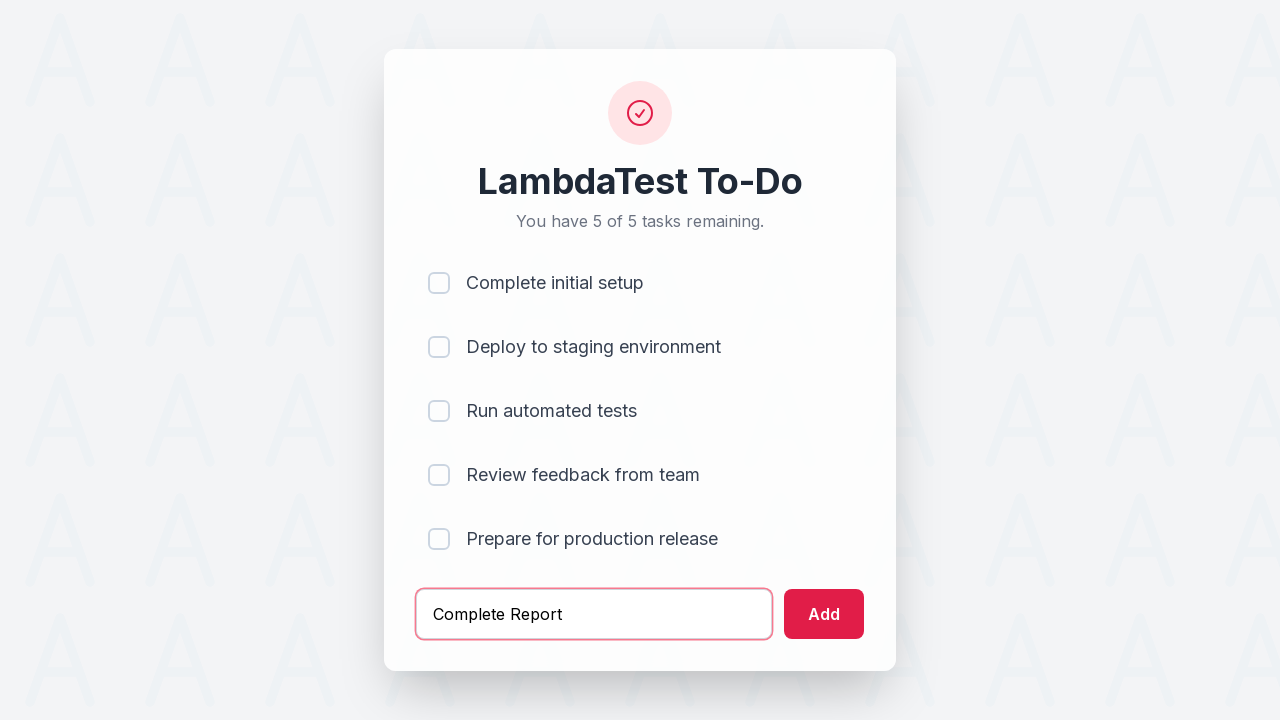

Pressed Enter to add the new todo item on #sampletodotext
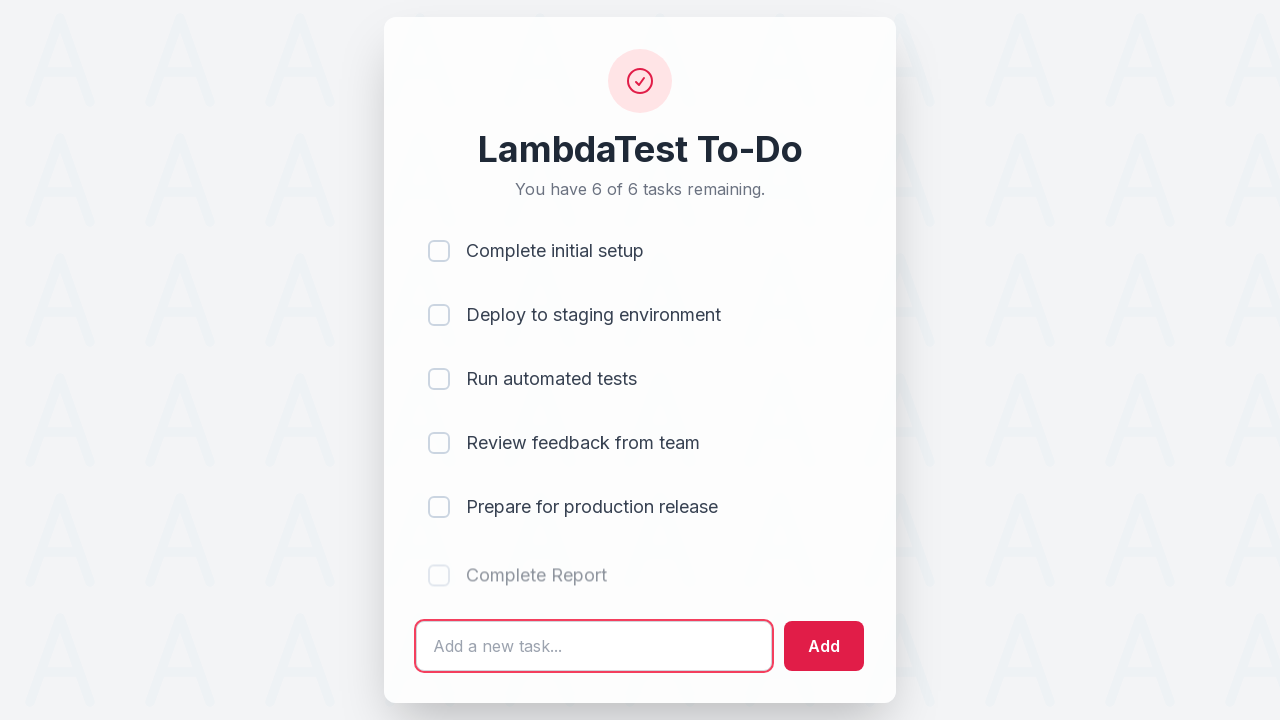

New todo item appeared in the list
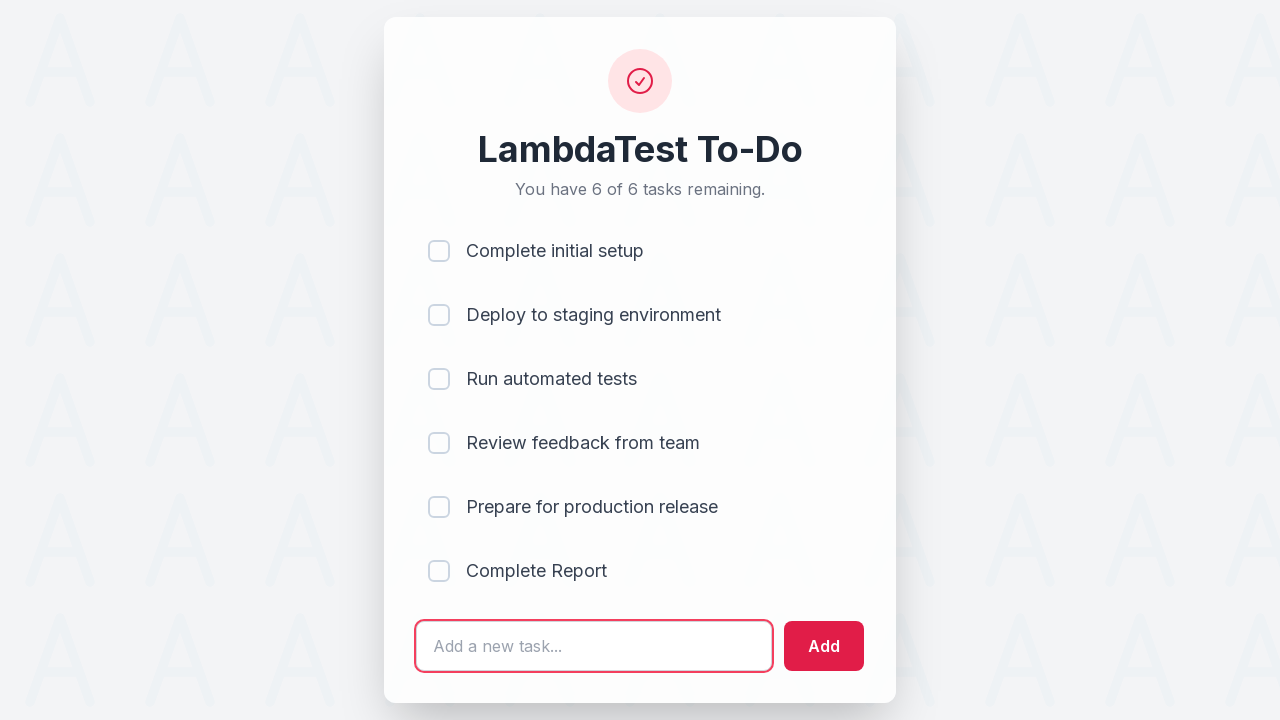

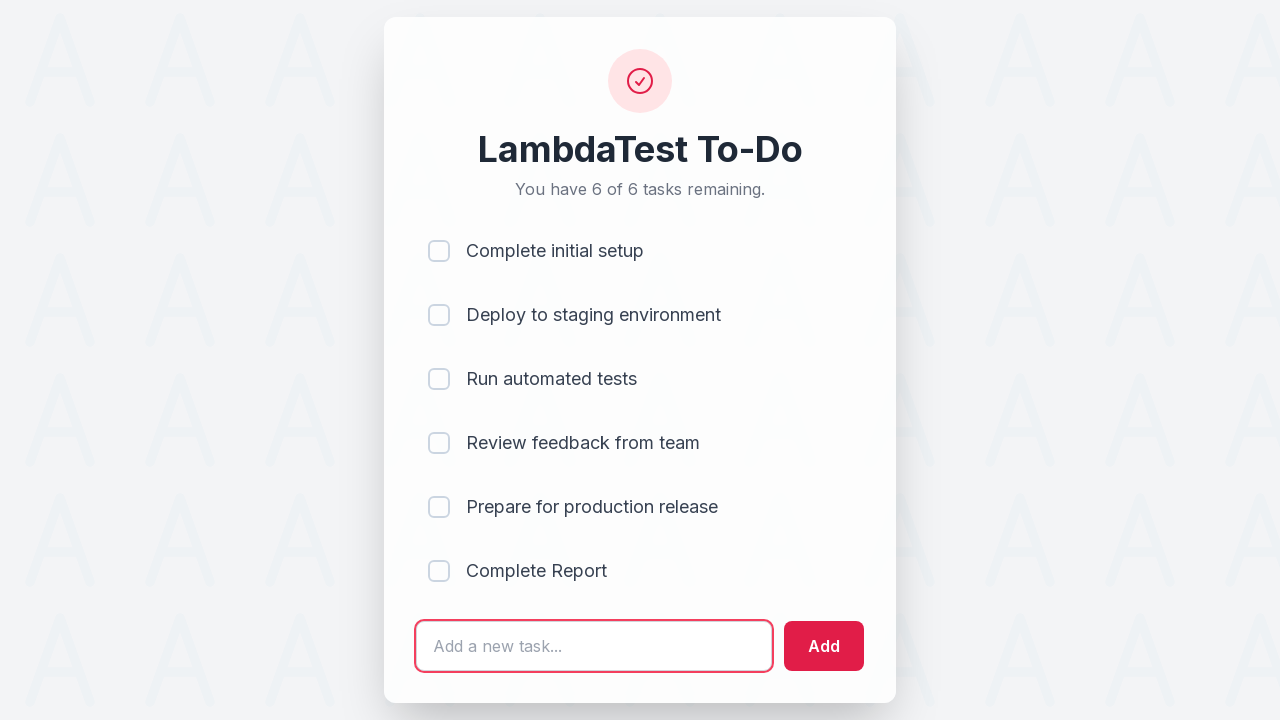